Tests JavaScript alert handling by clicking alert buttons, accepting alerts, entering text in prompts, and verifying the result messages

Starting URL: https://the-internet.herokuapp.com/javascript_alerts

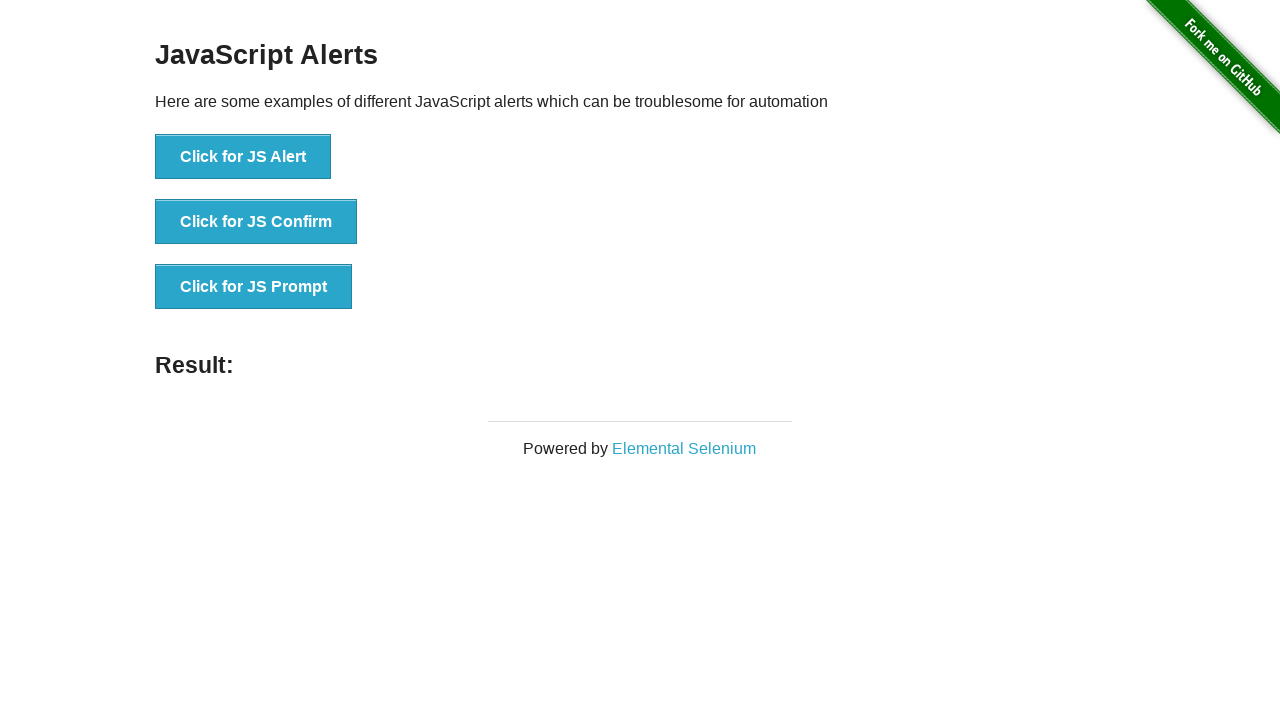

Clicked button to trigger JavaScript alert at (243, 157) on button[onclick='jsAlert()']
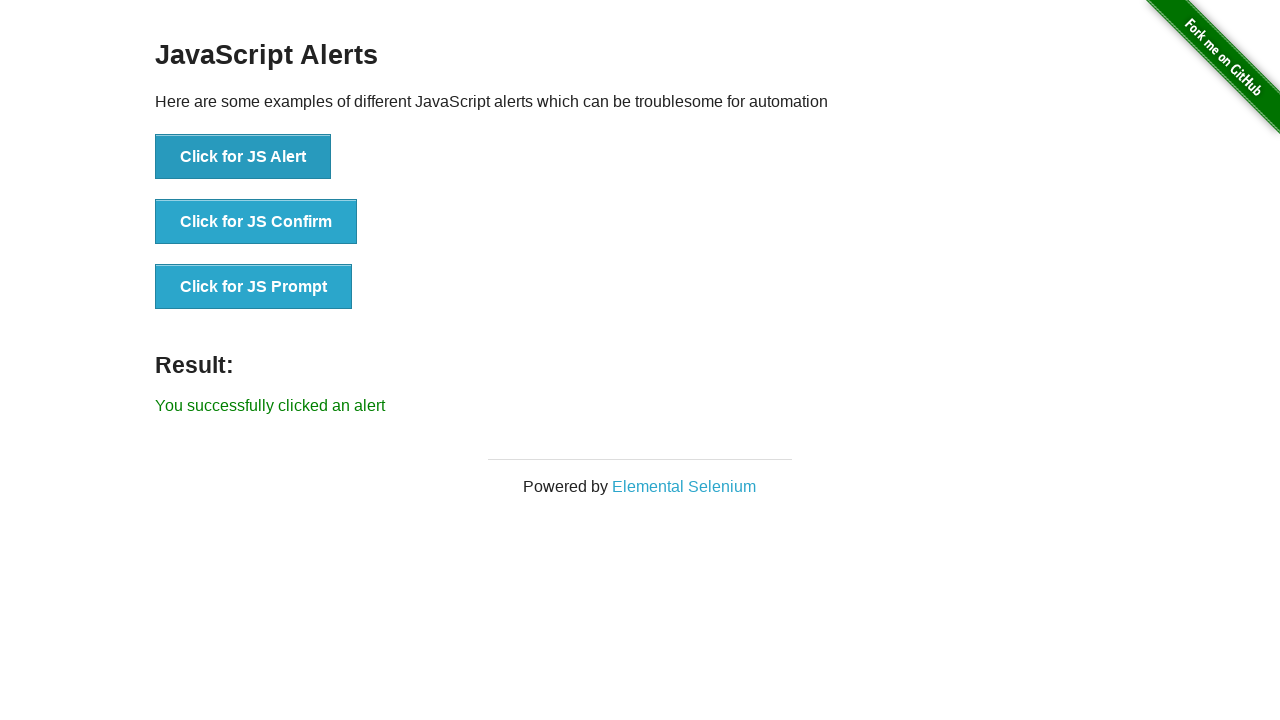

Set up dialog handler to accept alerts
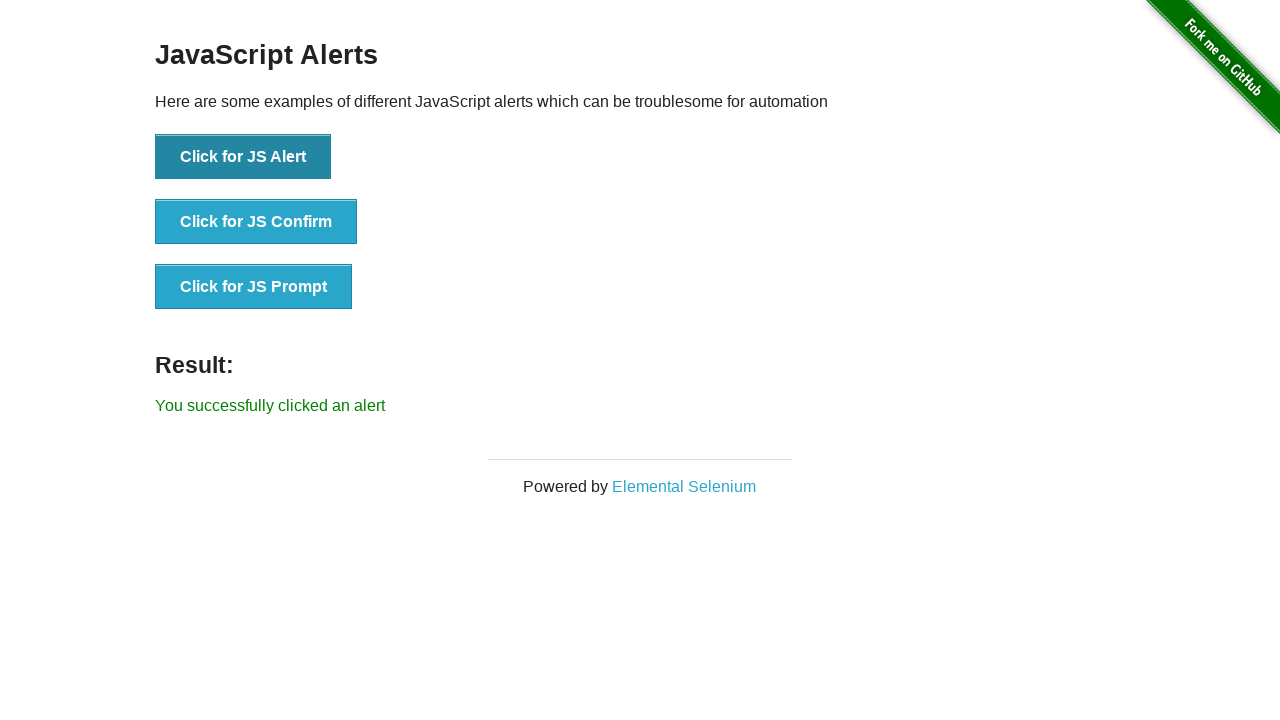

Clicked button to trigger JavaScript alert again at (243, 157) on button[onclick='jsAlert()']
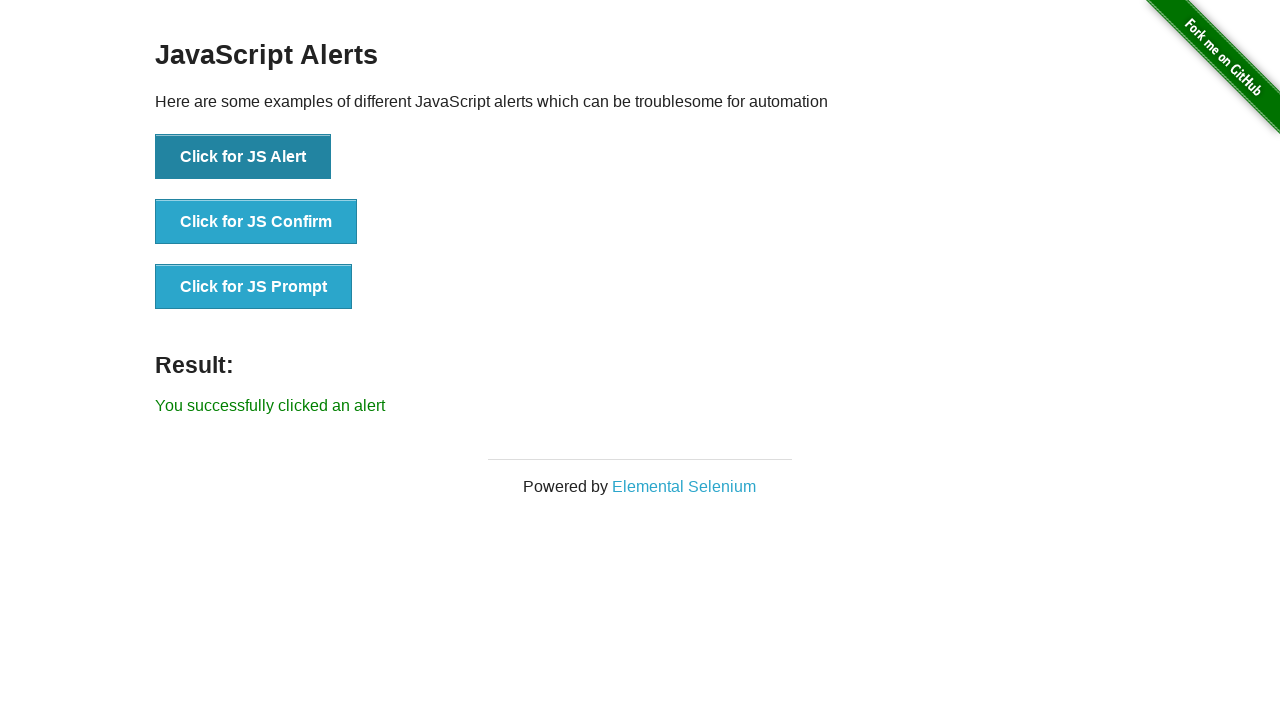

Alert result message appeared
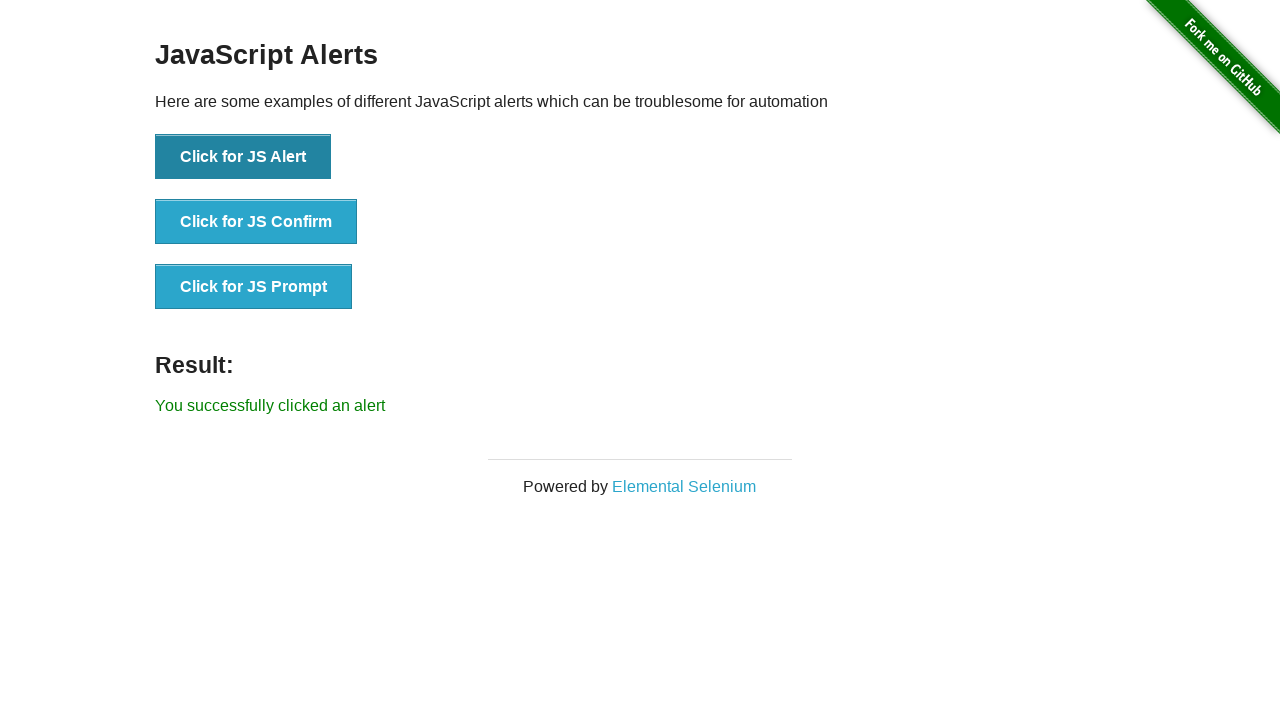

Clicked button to trigger JavaScript confirm dialog at (256, 222) on button[onclick='jsConfirm()']
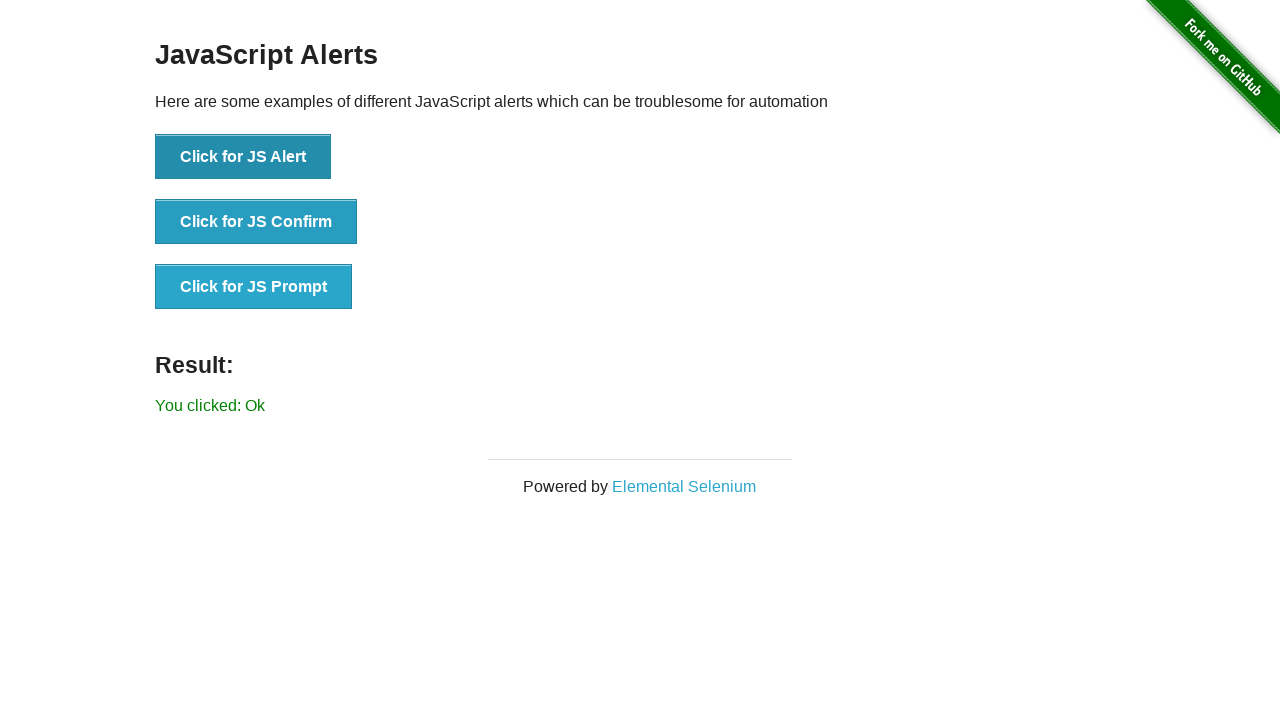

Set up dialog handler for prompt to accept with text 'Mukesh Chandra Balodi'
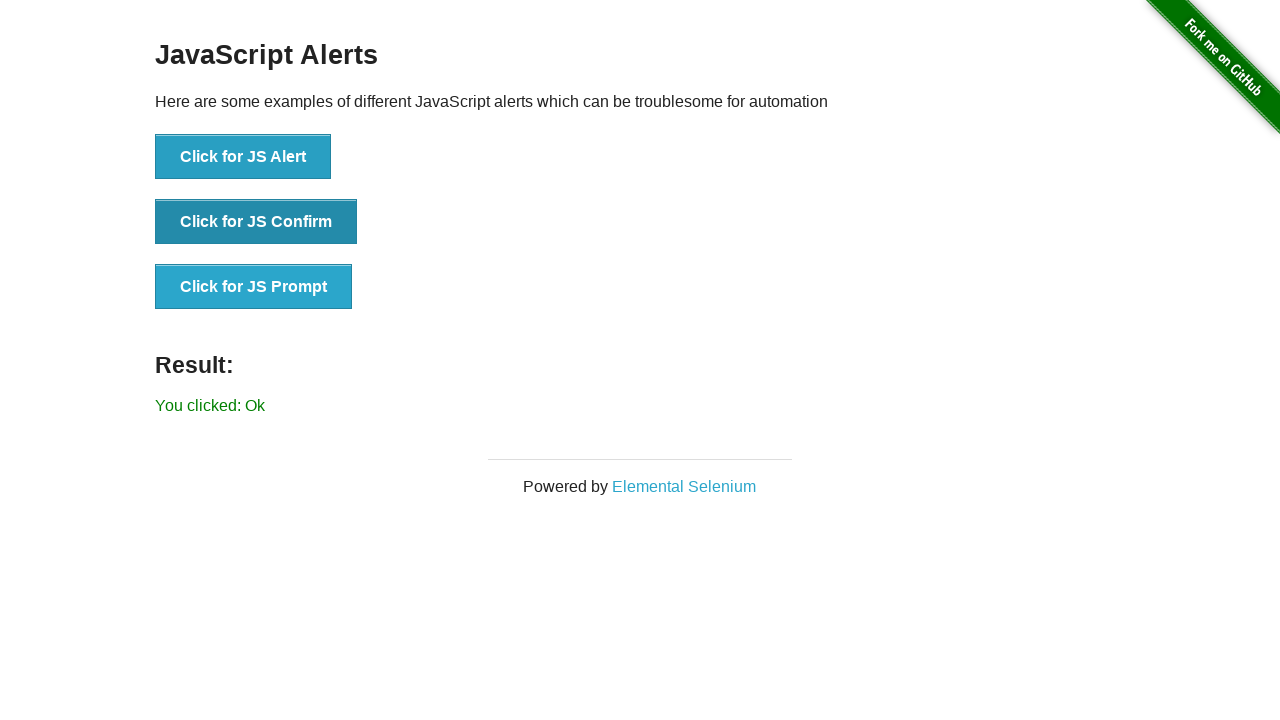

Clicked button to trigger JavaScript prompt dialog at (254, 287) on button[onclick='jsPrompt()']
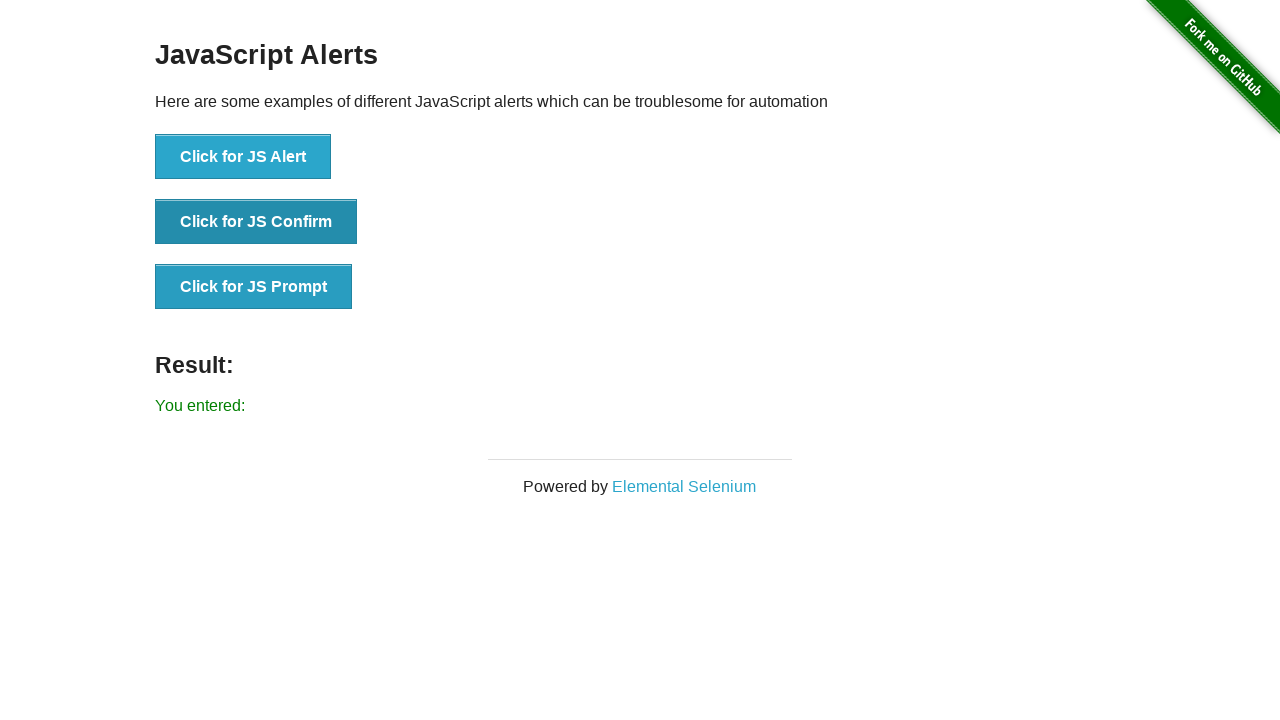

Prompt result message appeared
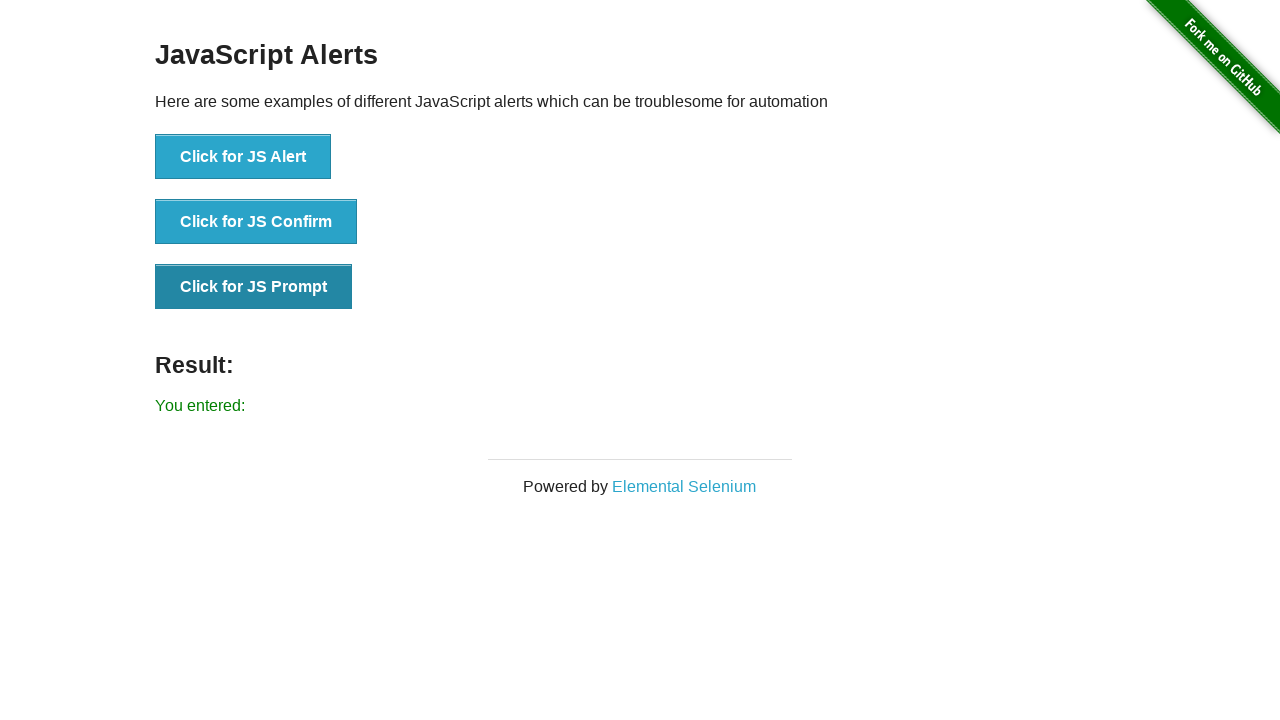

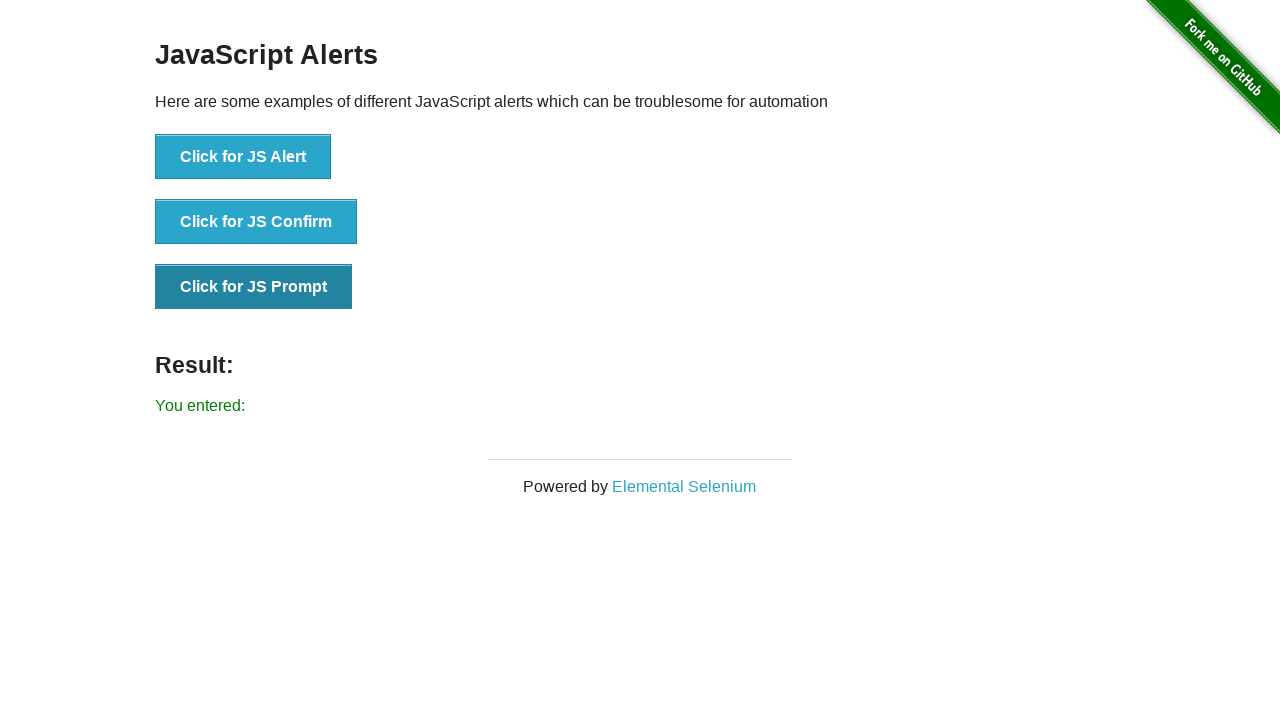